Navigates to sdet.live website and retrieves the page title and current URL for verification

Starting URL: https://sdet.live

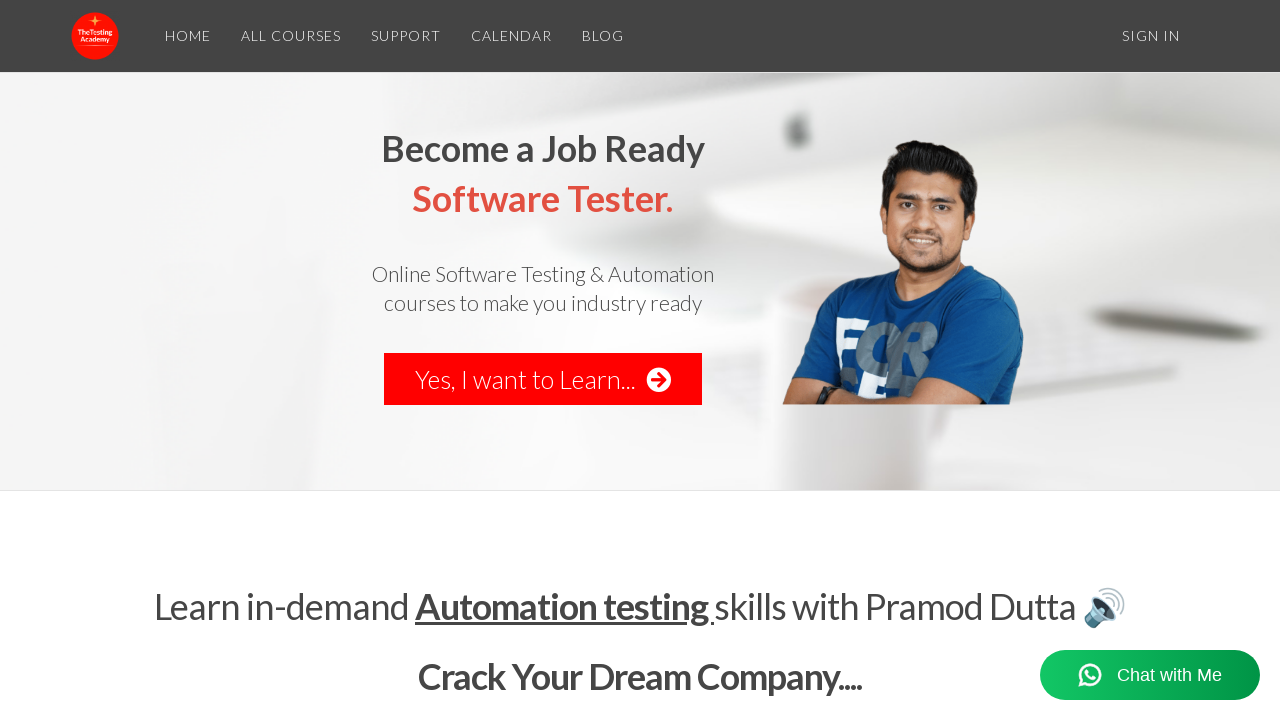

Navigated to https://sdet.live
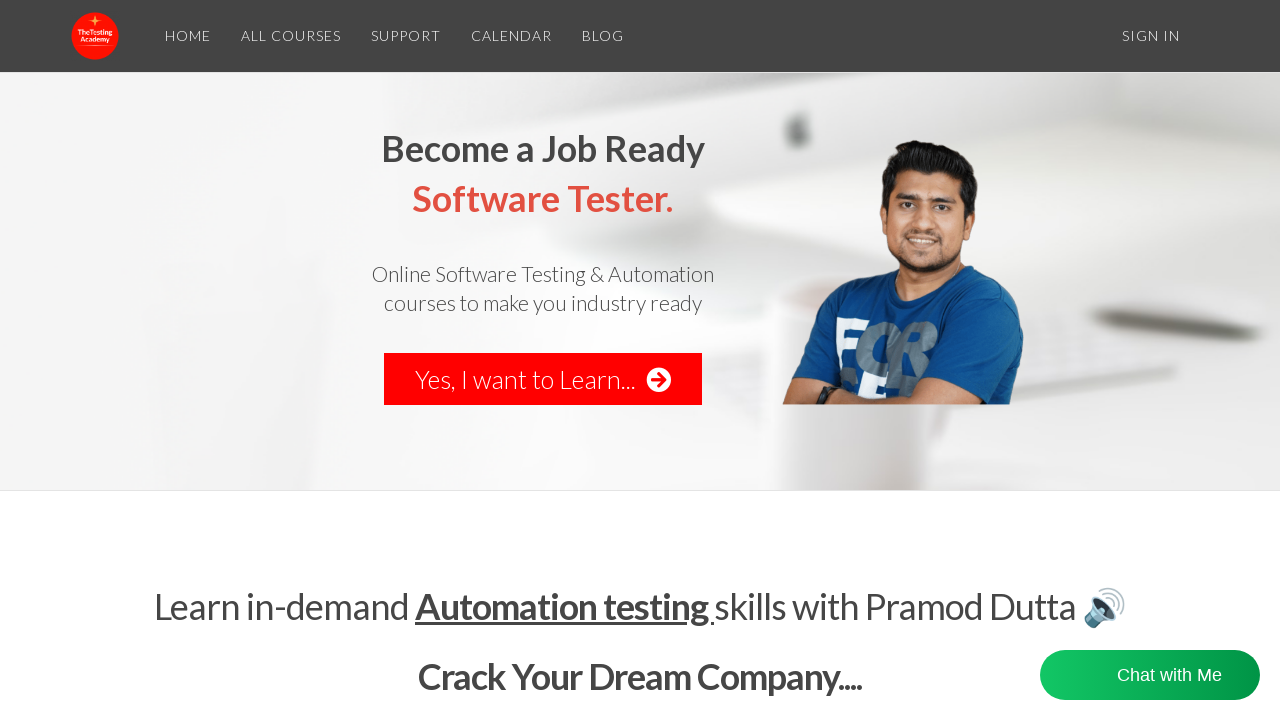

Retrieved page title: Learn Software Testing &amp; Test Automation
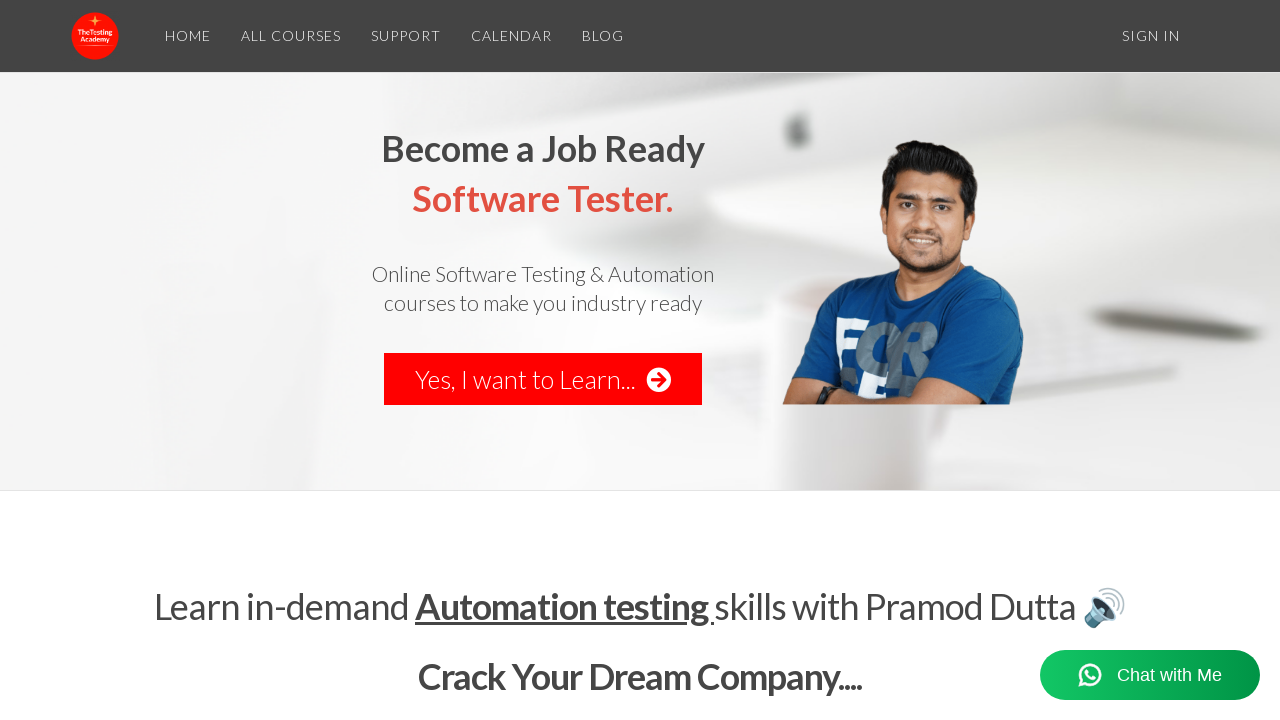

Retrieved current URL: https://courses.thetestingacademy.com/
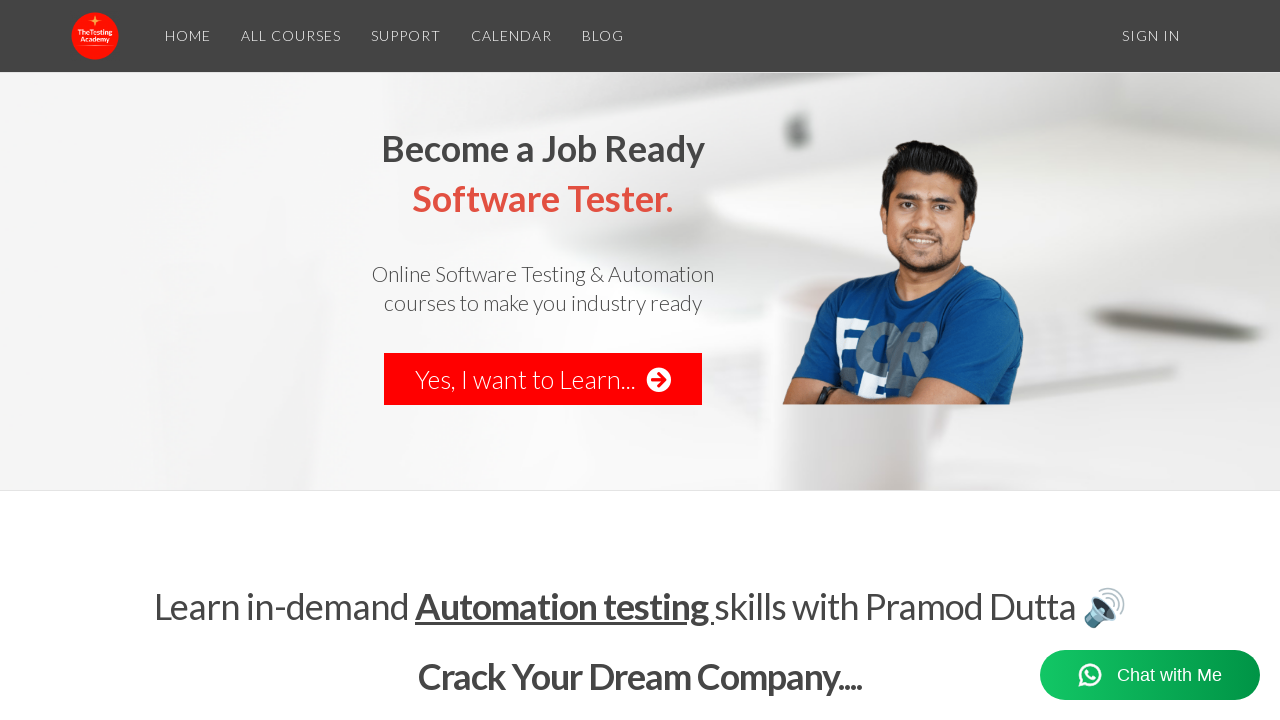

Printed page title to console
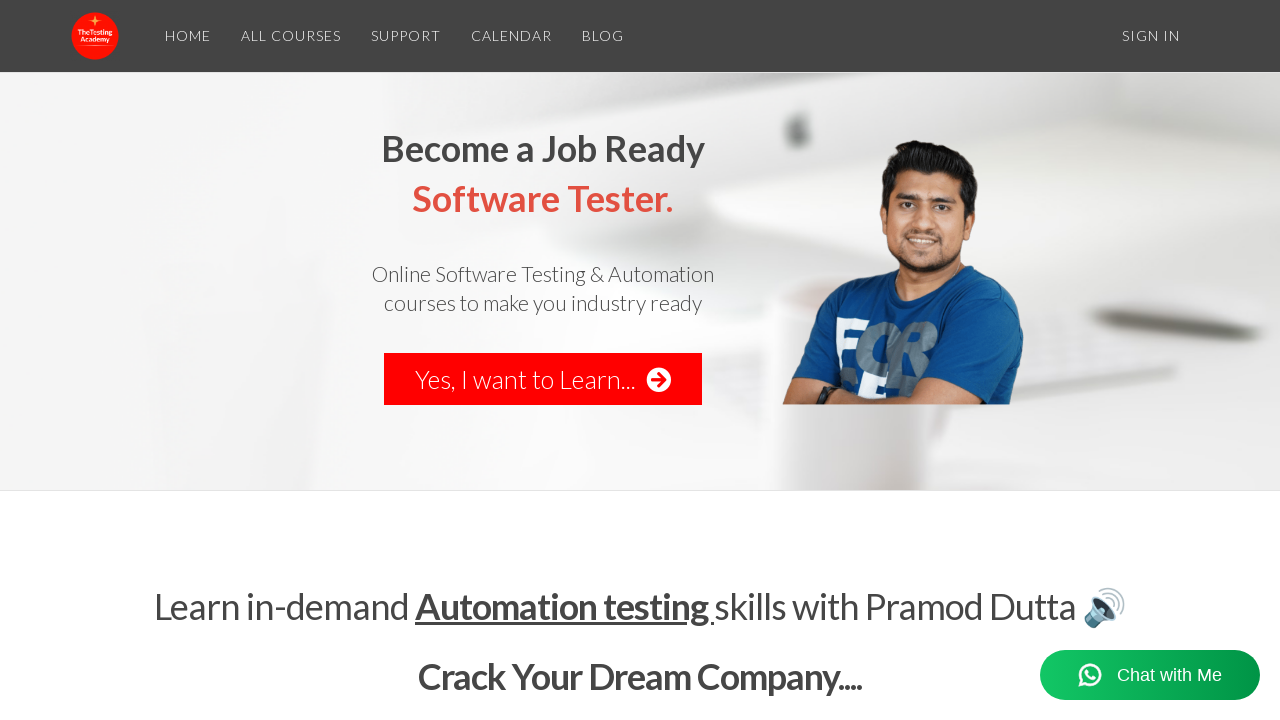

Printed current URL to console
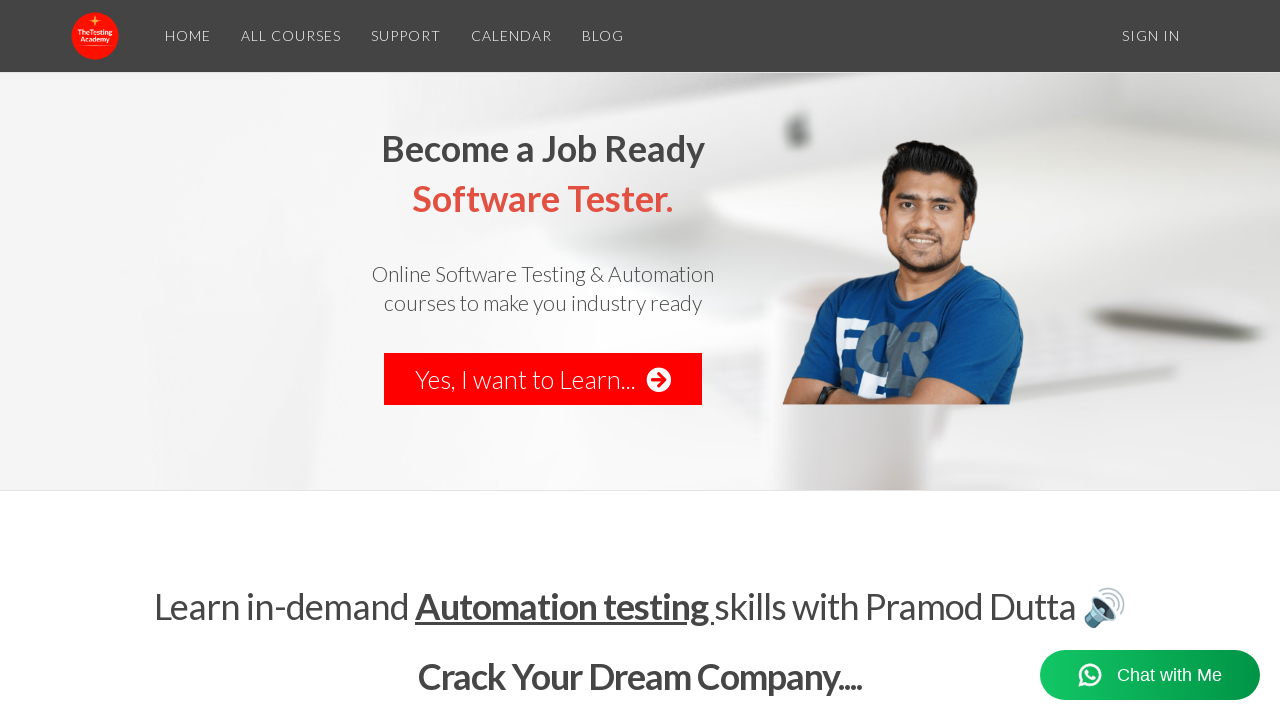

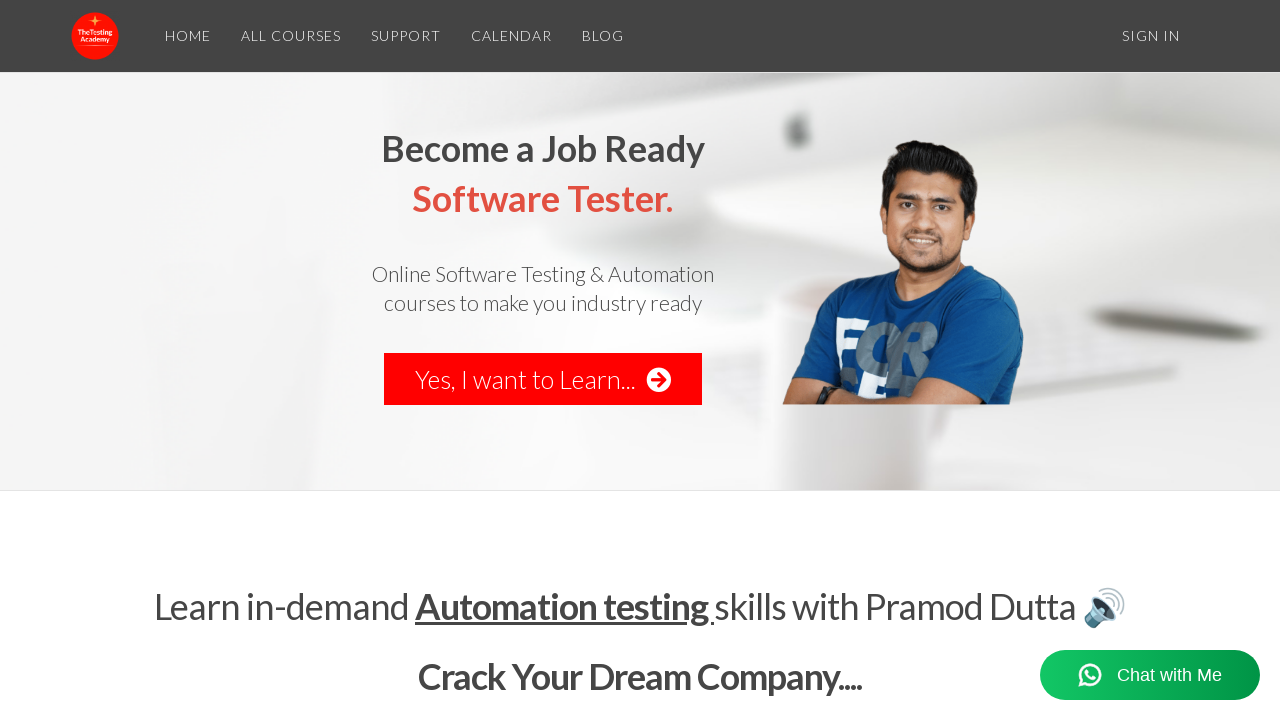